Tests checkbox functionality by clicking to select, verifying selection, clicking to deselect, and verifying deselection on a practice automation page

Starting URL: https://rahulshettyacademy.com/AutomationPractice/

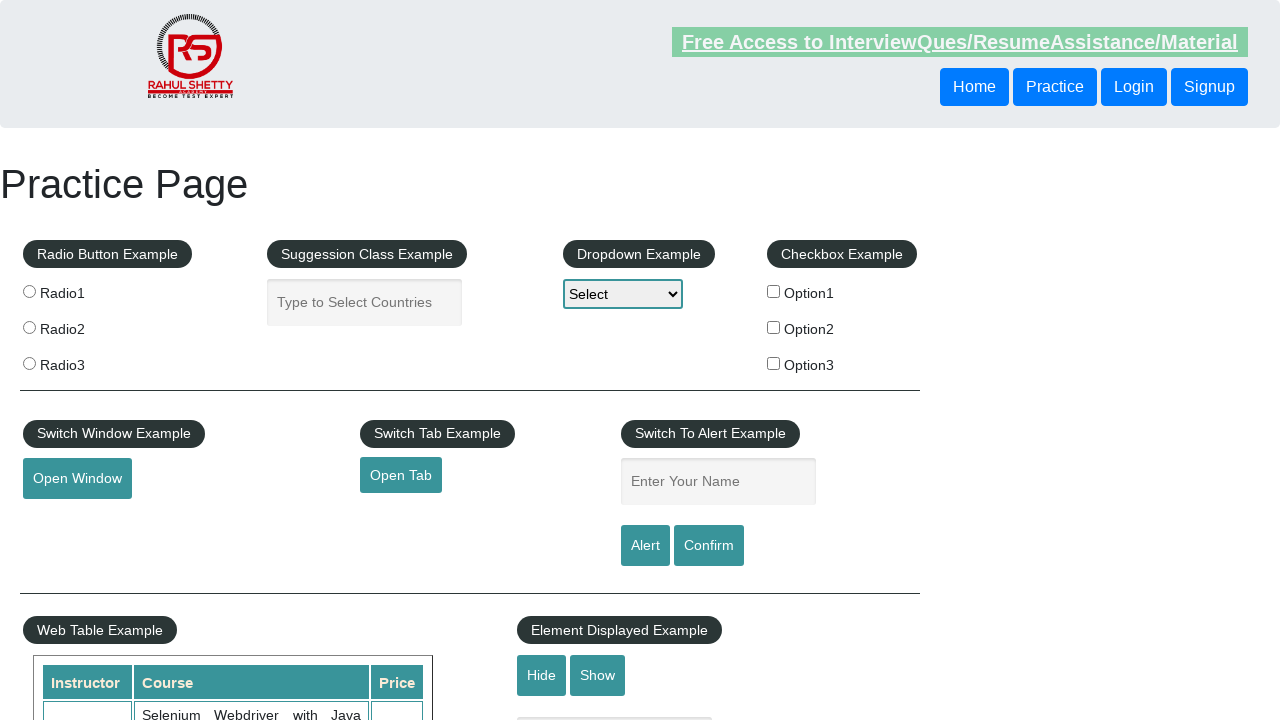

Navigated to automation practice page
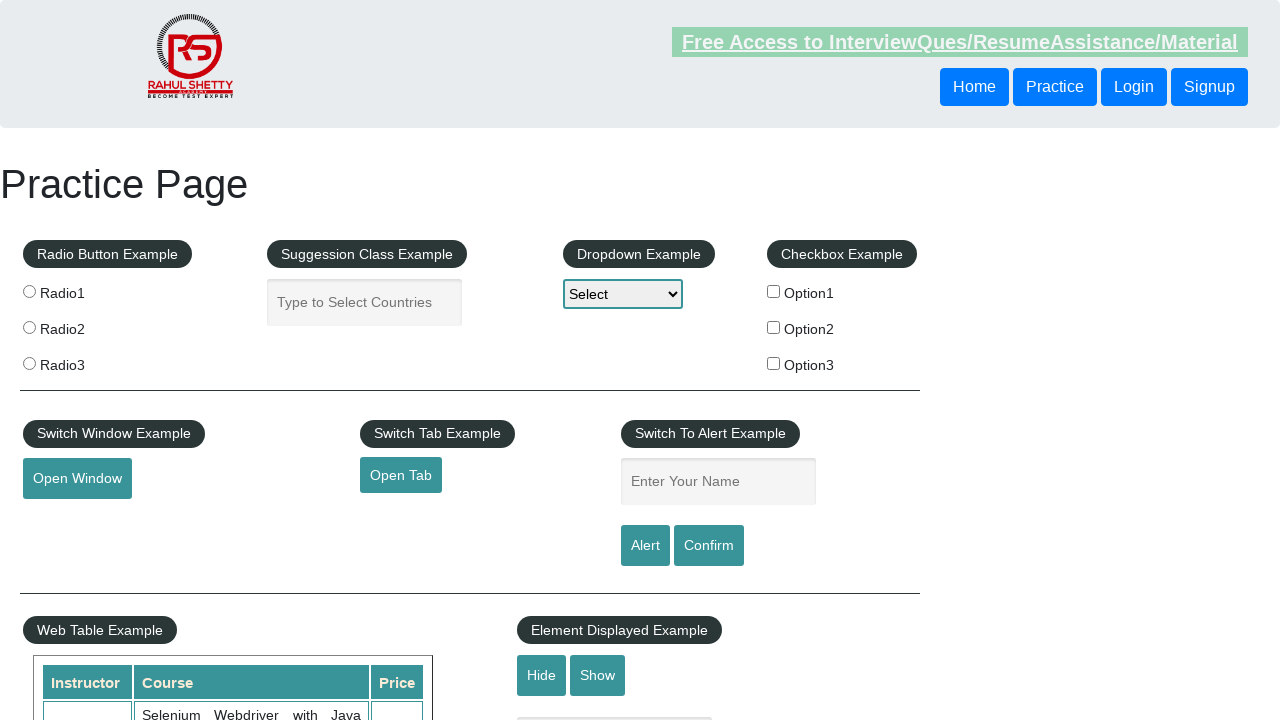

Clicked checkbox to select it at (774, 291) on #checkBoxOption1
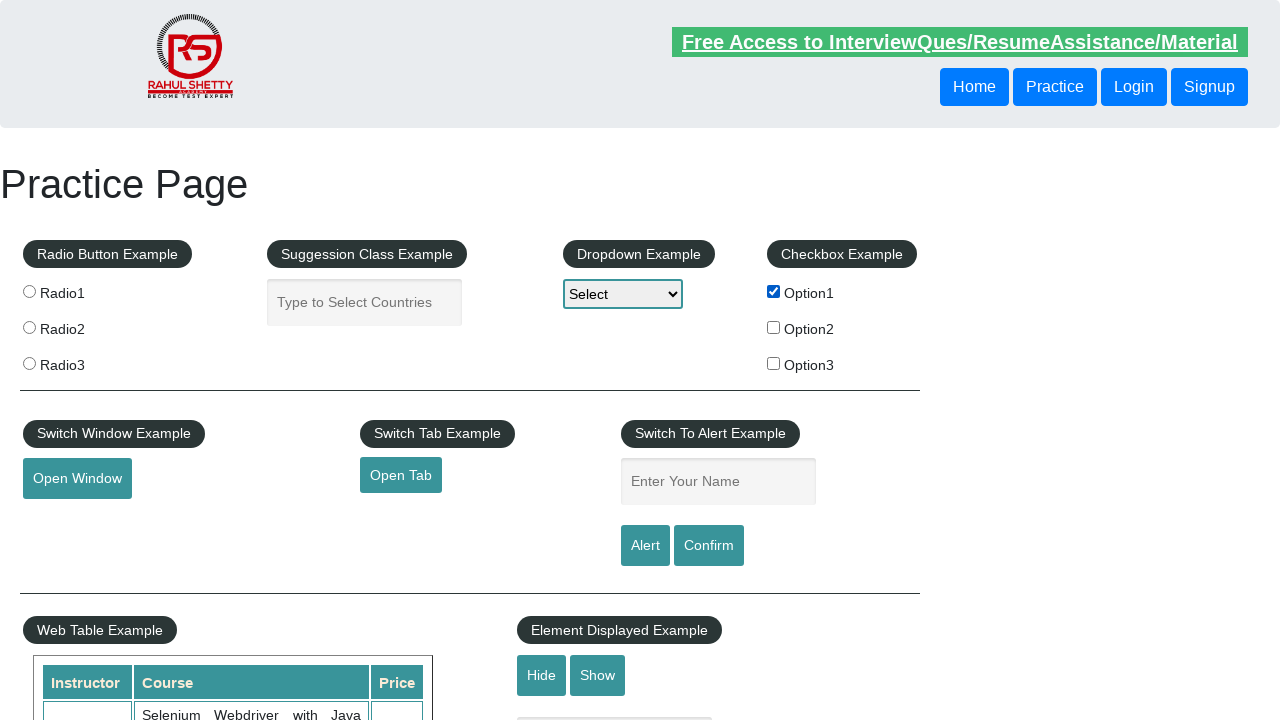

Verified checkbox is selected
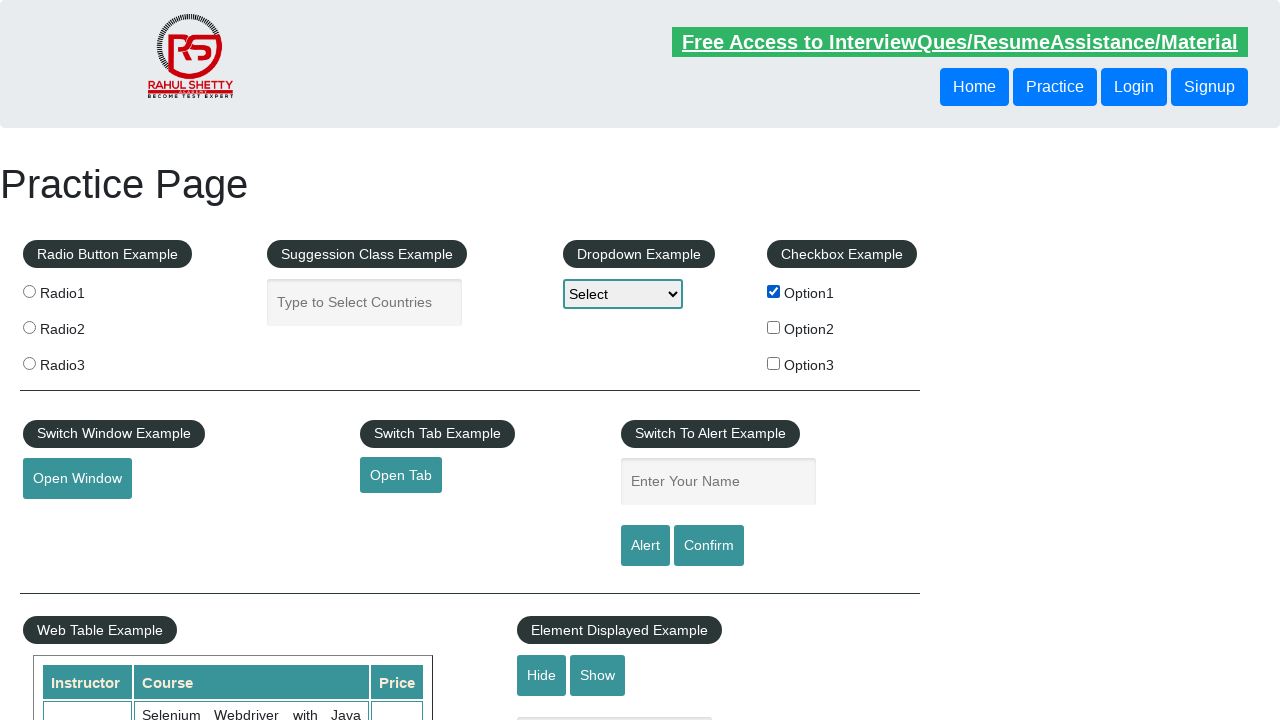

Clicked checkbox to deselect it at (774, 291) on #checkBoxOption1
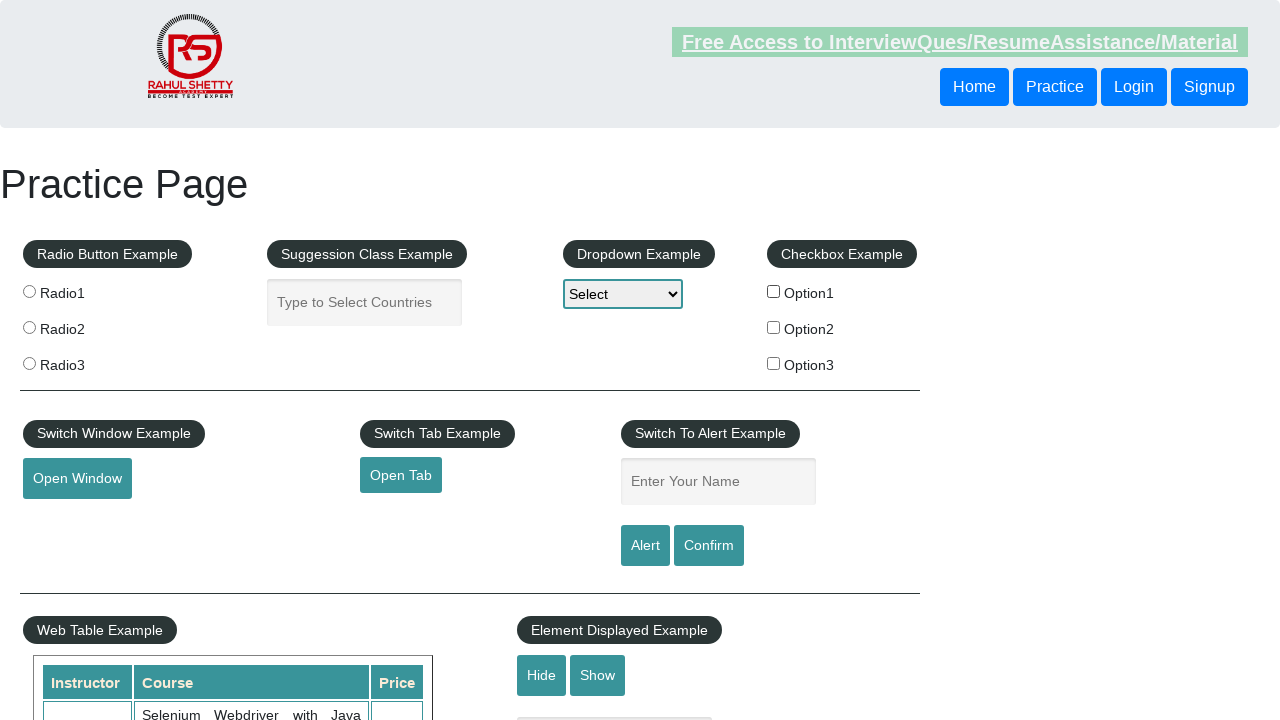

Verified checkbox is deselected
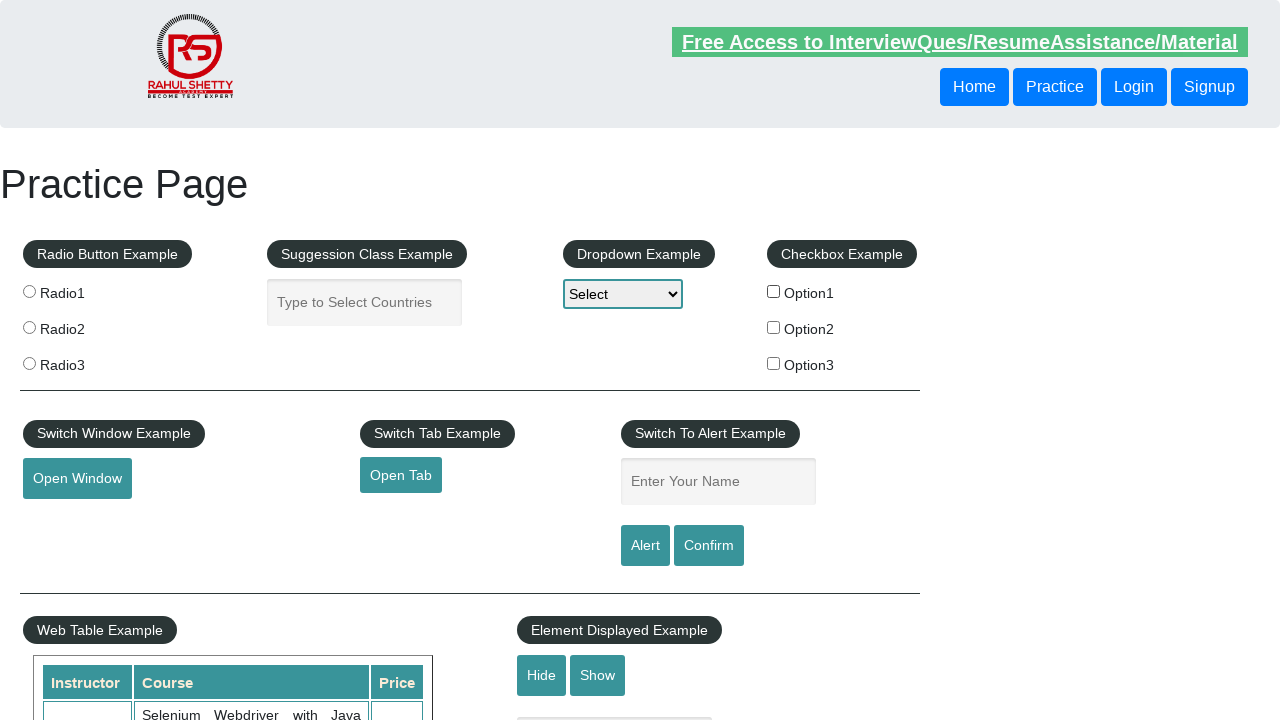

Located all checkboxes on the page
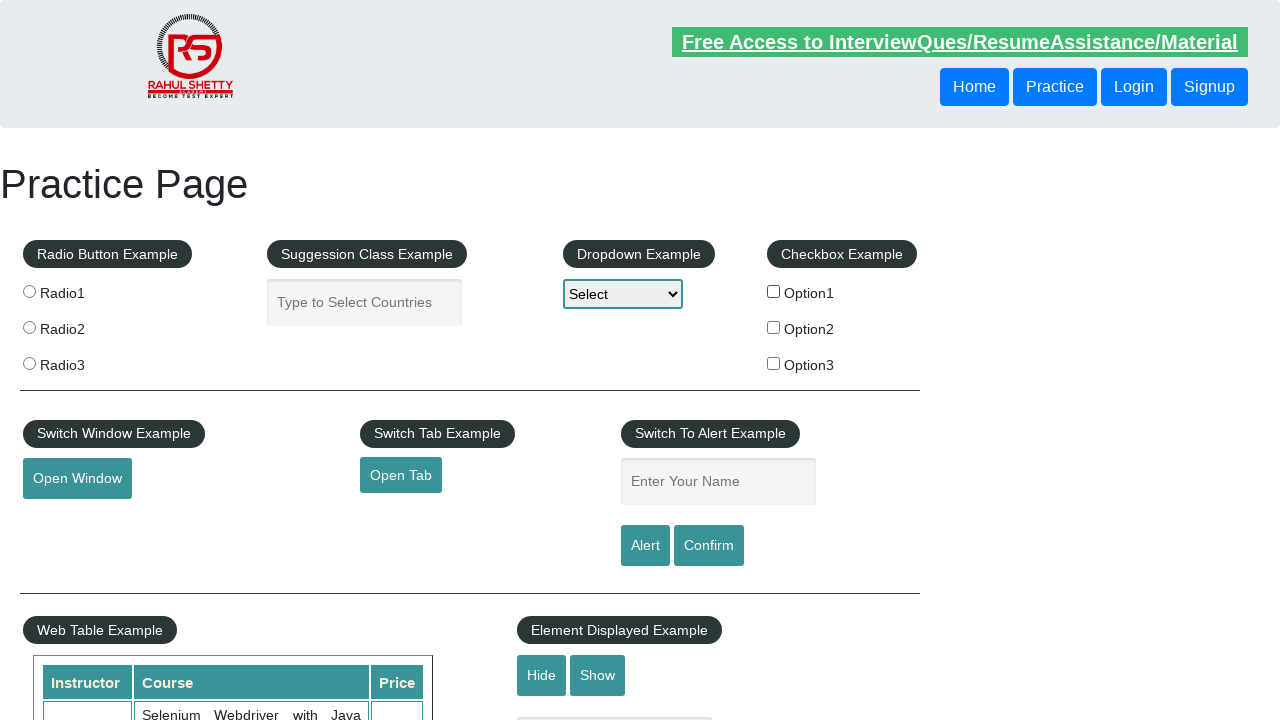

Counted 3 checkboxes on the page
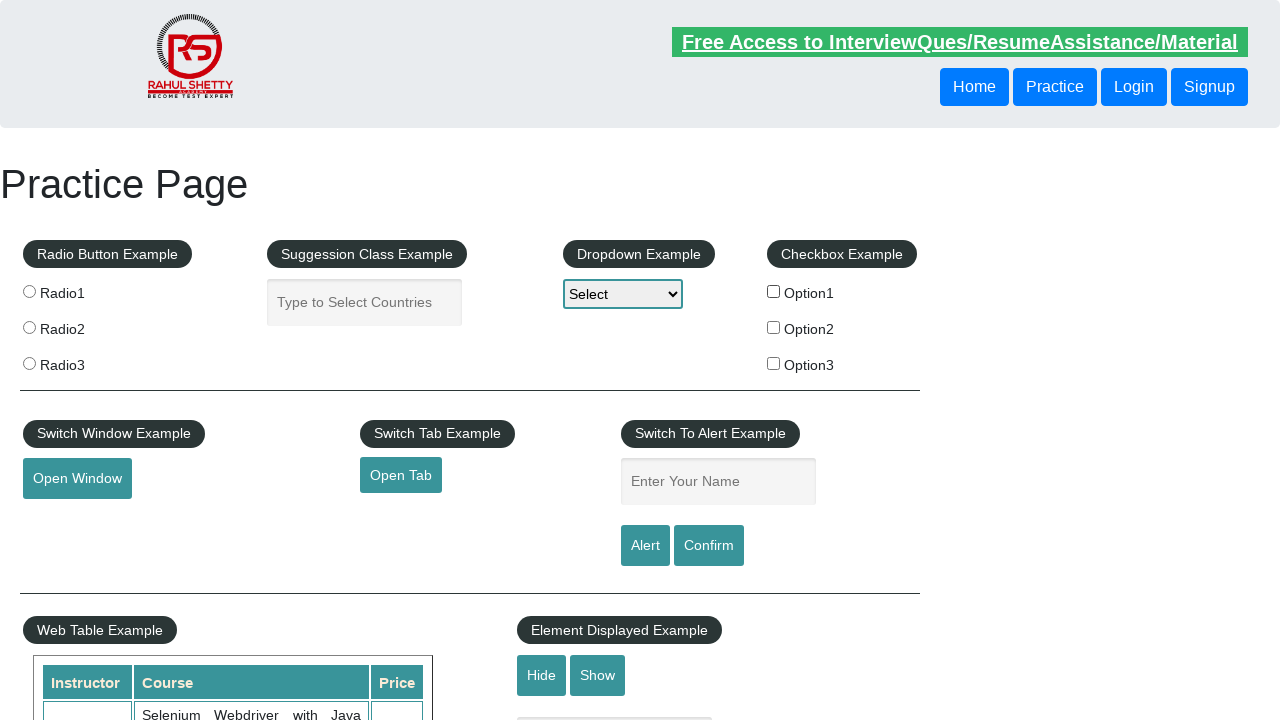

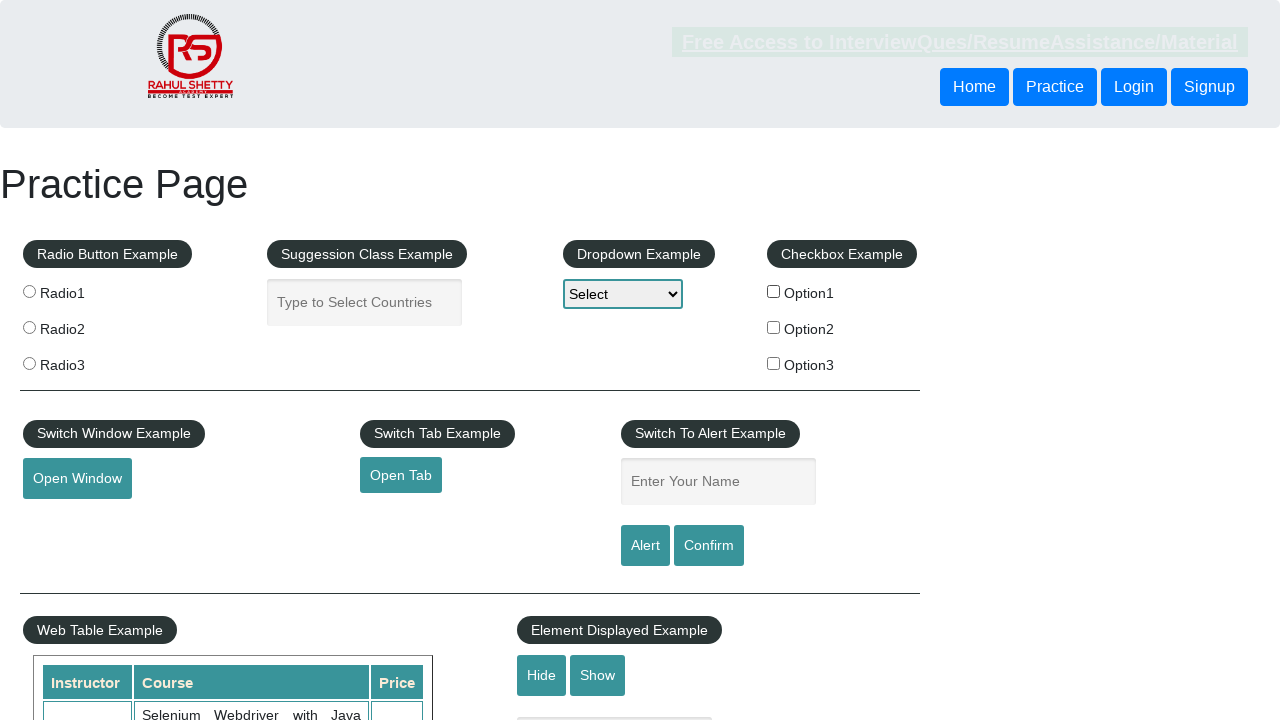